Tests text input on the actions page by entering text, clicking the result button, and verifying the output

Starting URL: https://kristinek.github.io/site/examples/actions

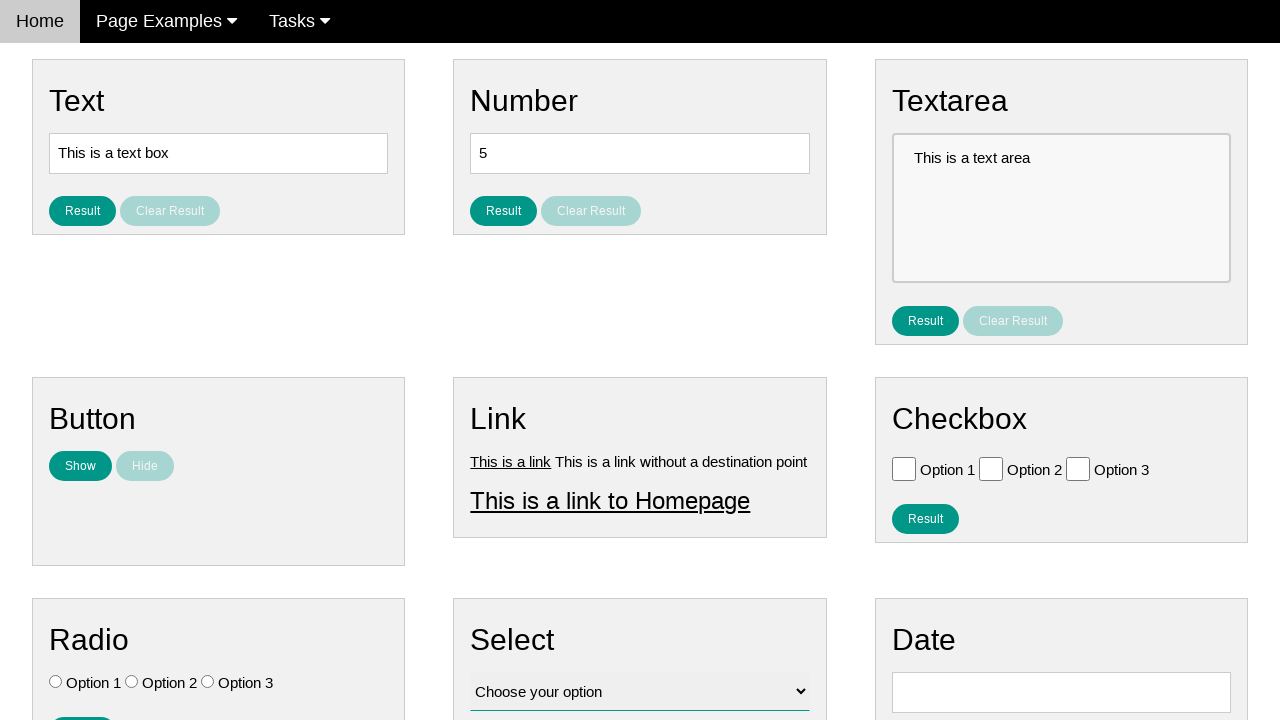

Cleared the text input field on #text
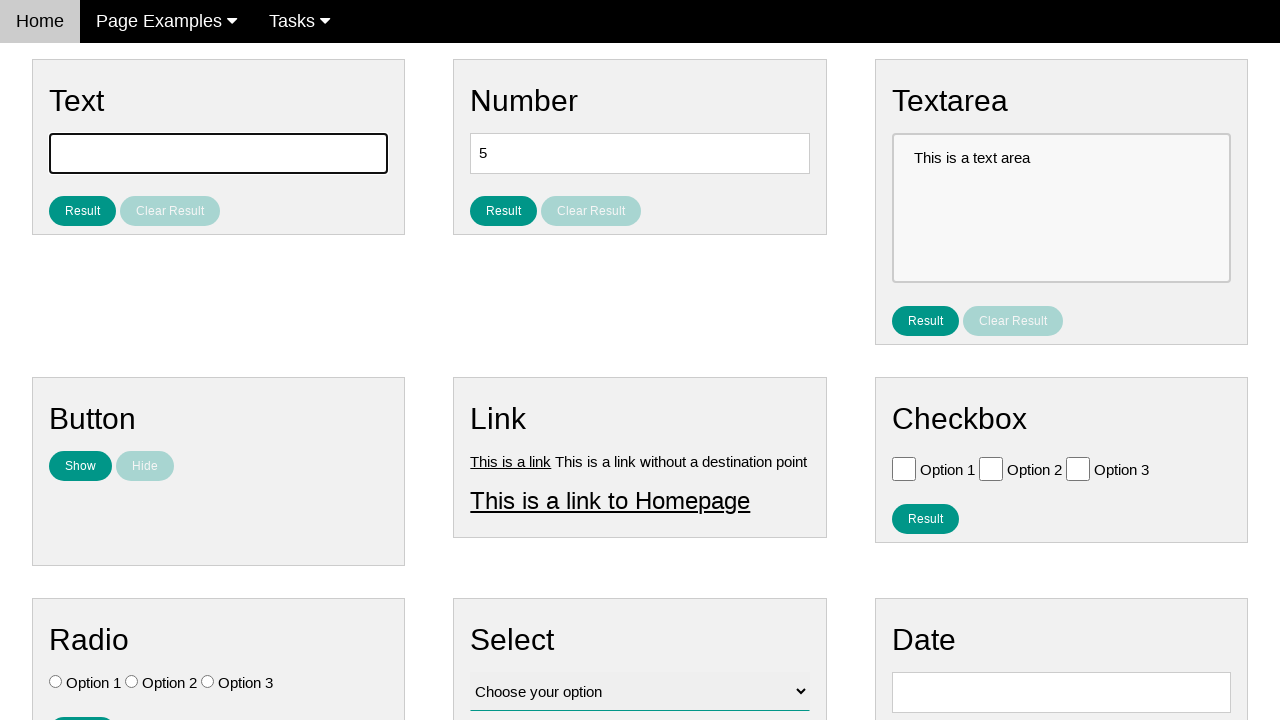

Filled text input field with 'hello world' on #text
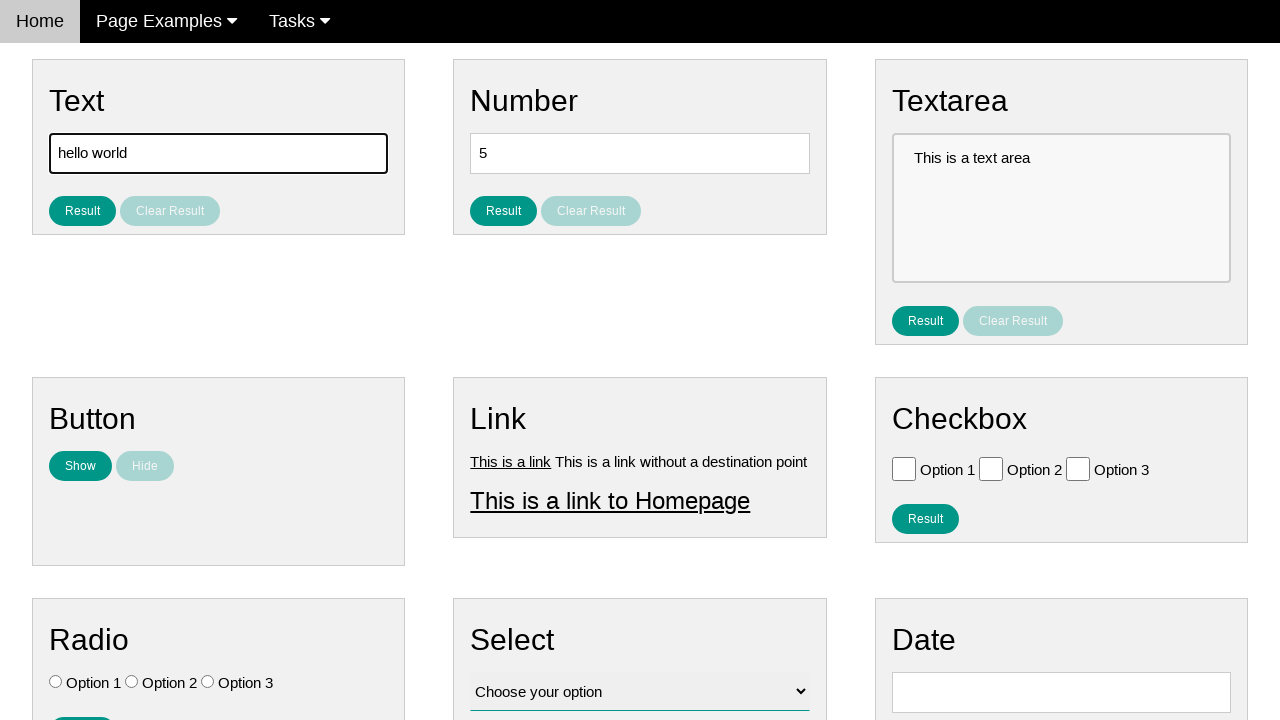

Clicked the result button for text at (82, 211) on #result_button_text
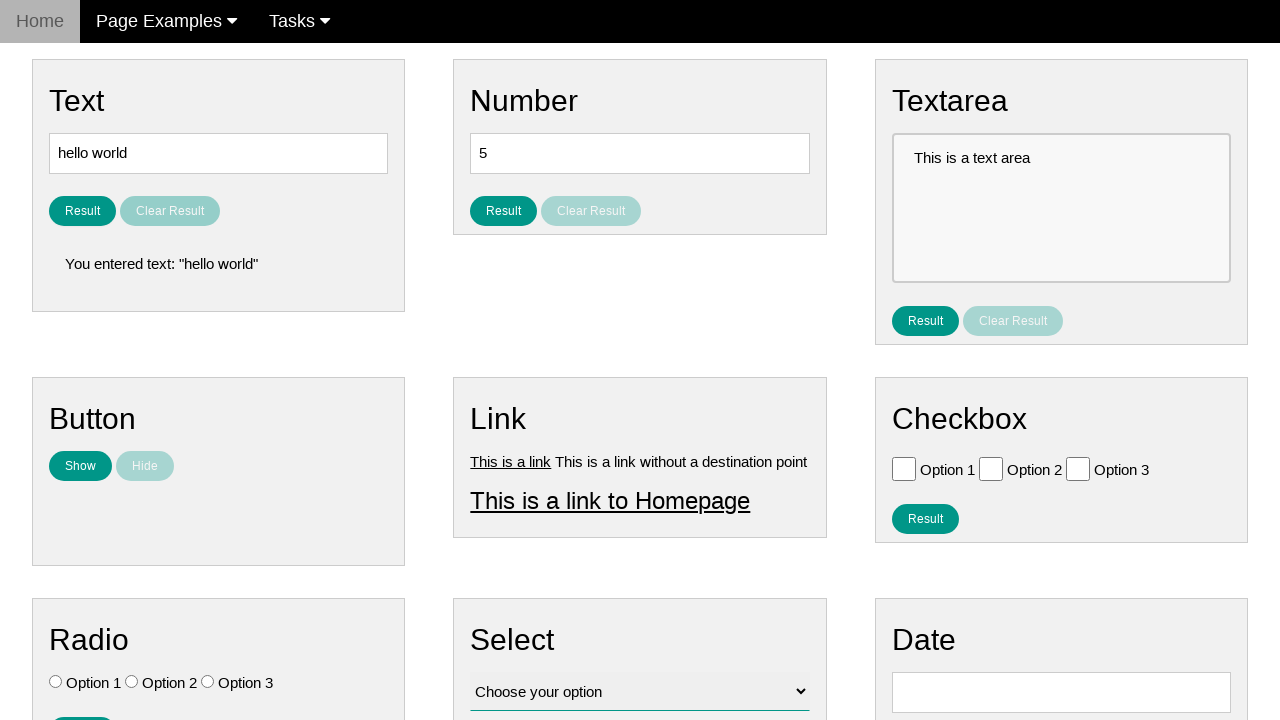

Result text element loaded and visible
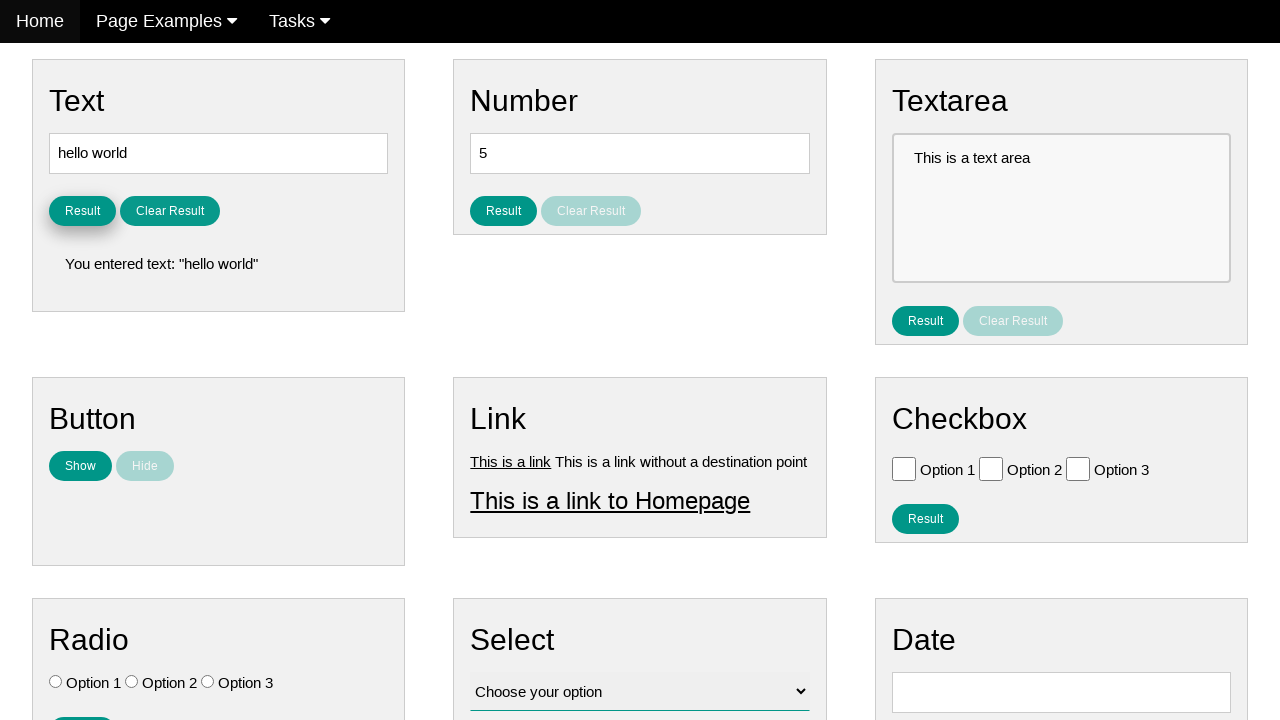

Verified result text matches expected output: 'You entered text: "hello world"'
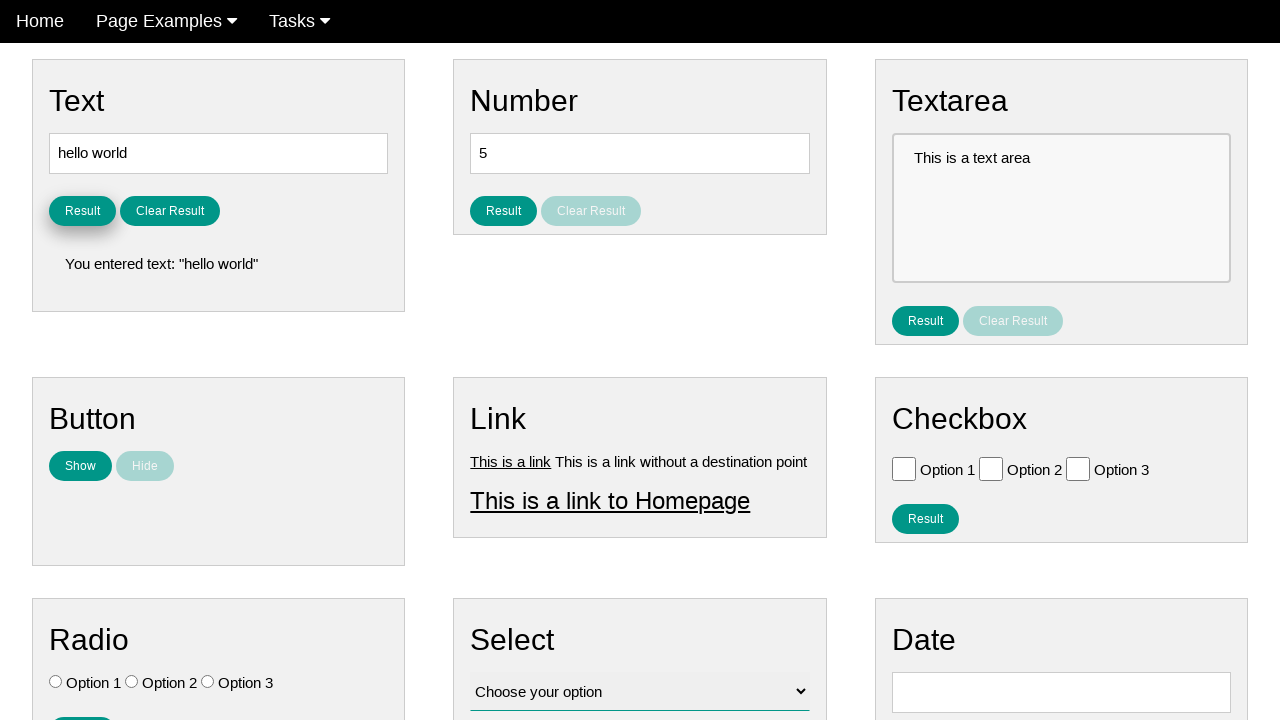

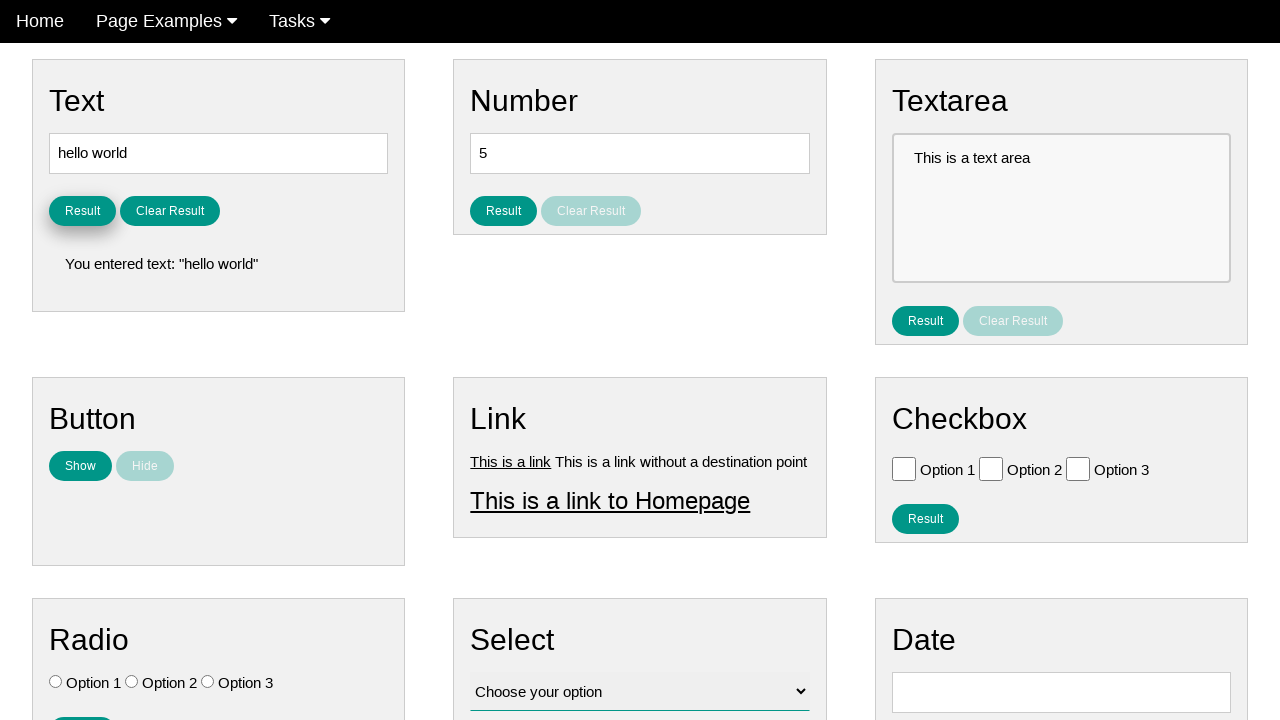